Tests form input functionality on Techlistic practice form by filling in first name and last name fields

Starting URL: https://www.techlistic.com/p/selenium-practice-form.html

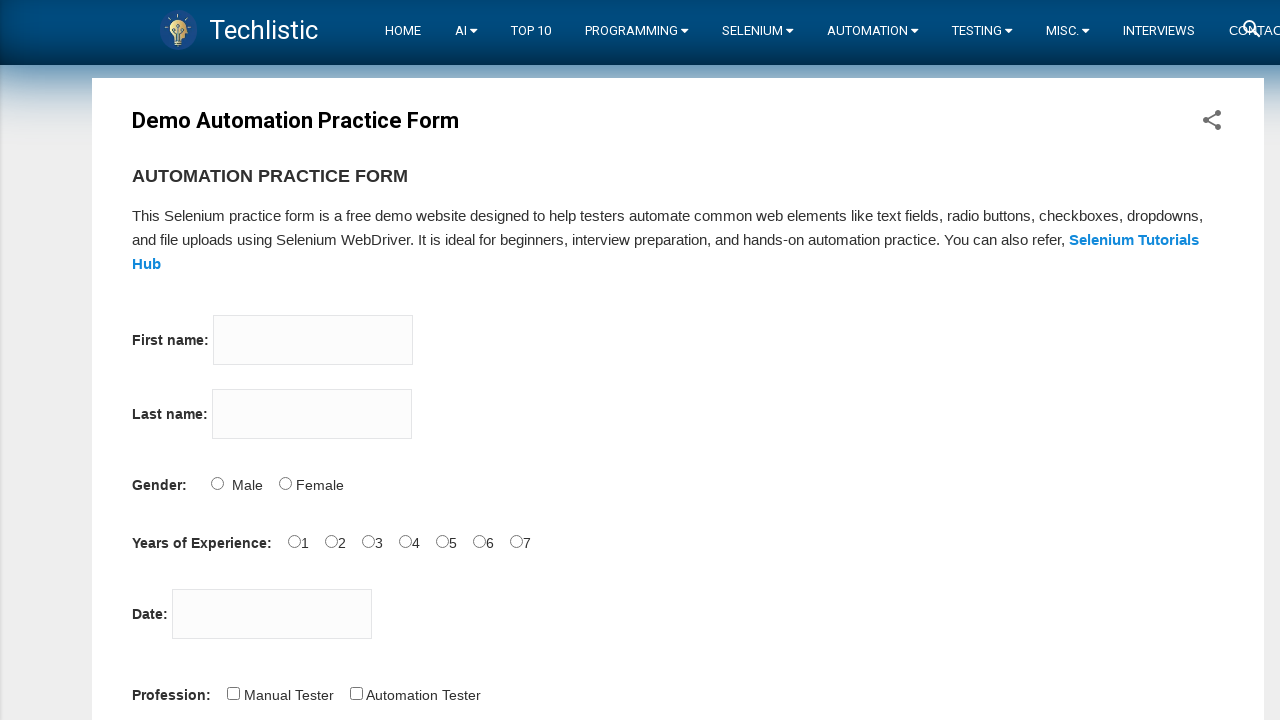

Filled first name field with 'Priya' on (//input[@type='text'])[1]
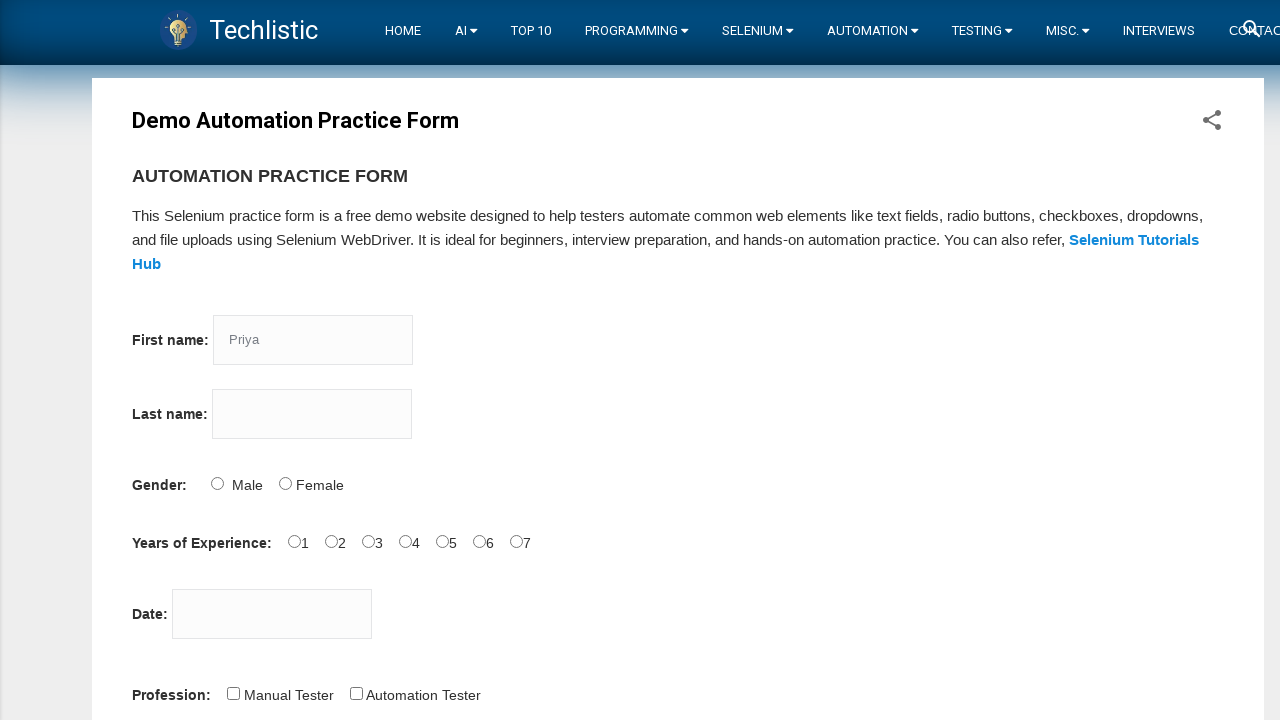

Filled last name field with 'R' on (//input[@type='text'])[2]
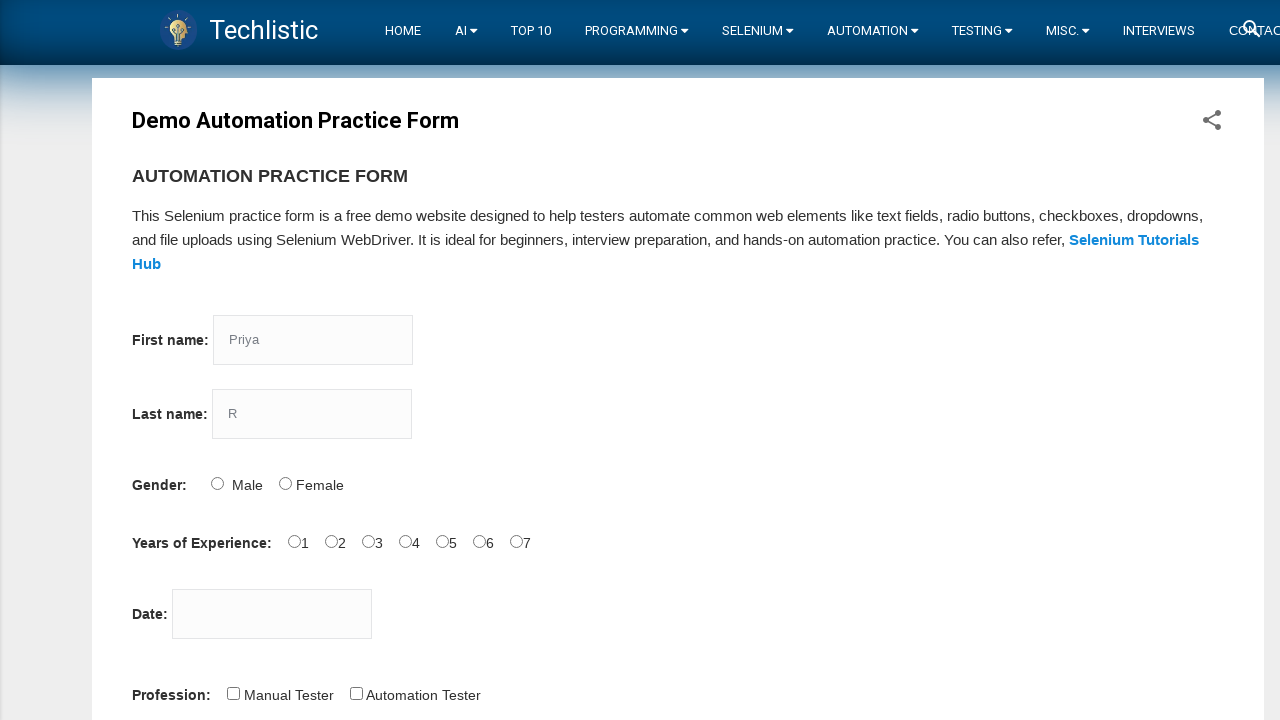

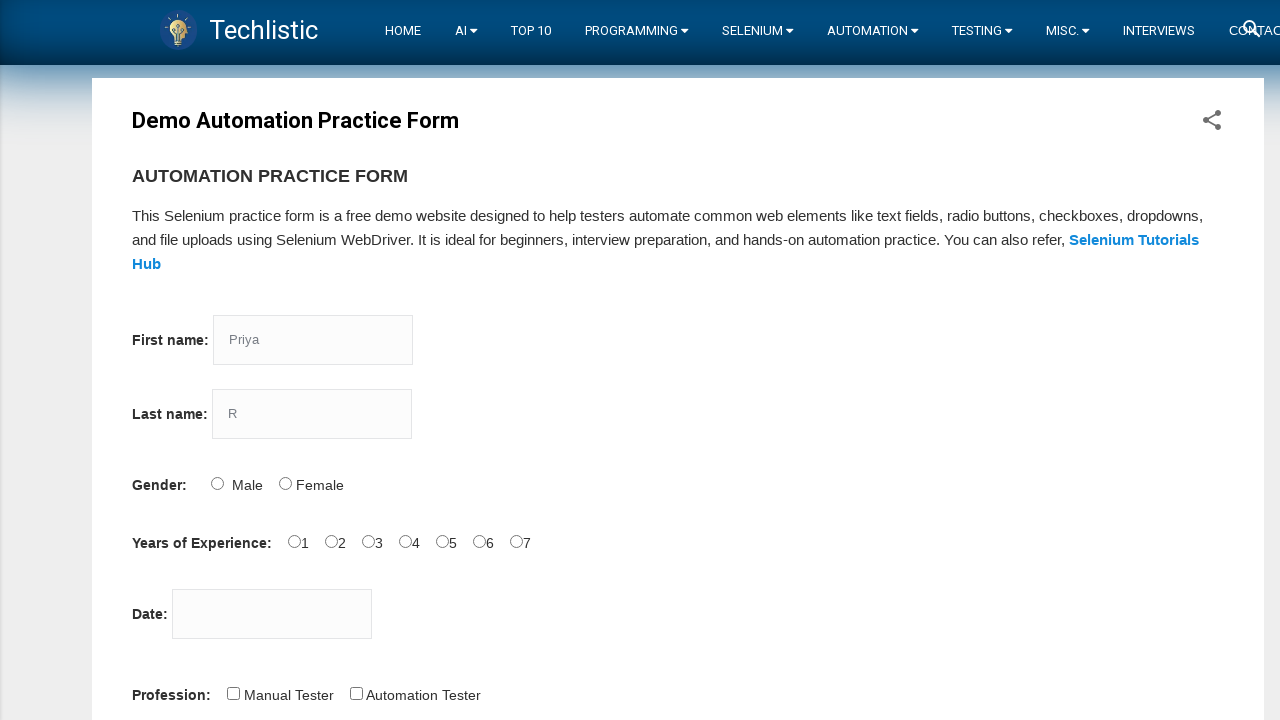